Tests that canceling an edit to an employee's name reverts to the original value

Starting URL: https://devmountain-qa.github.io/employee-manager/1.2_Version/index.html

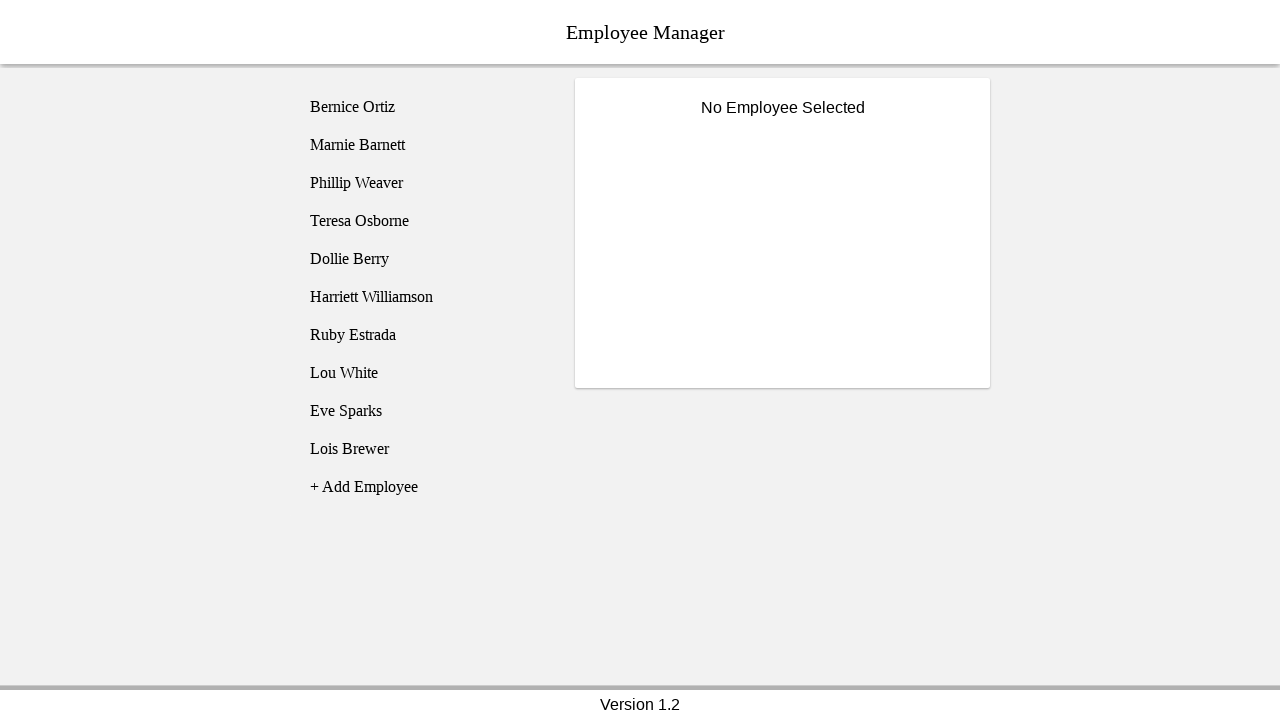

Clicked on Phillip Weaver employee at (425, 183) on [name='employee3']
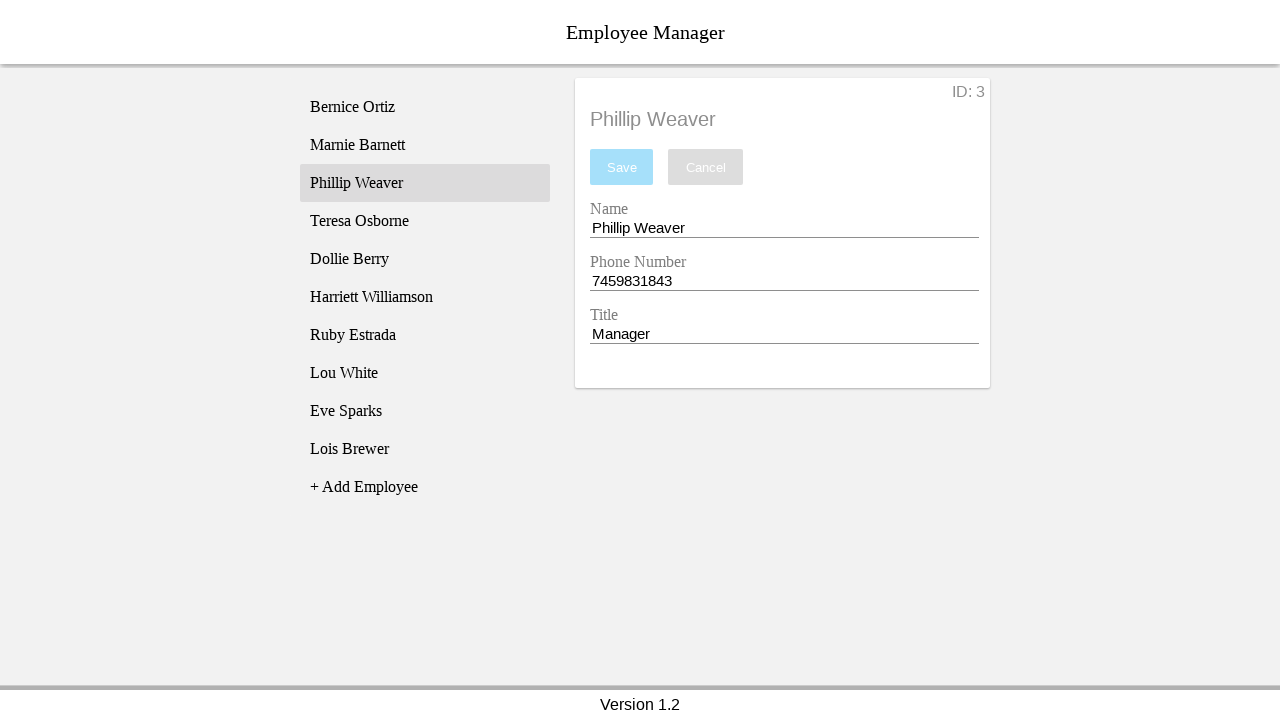

Name input field became visible
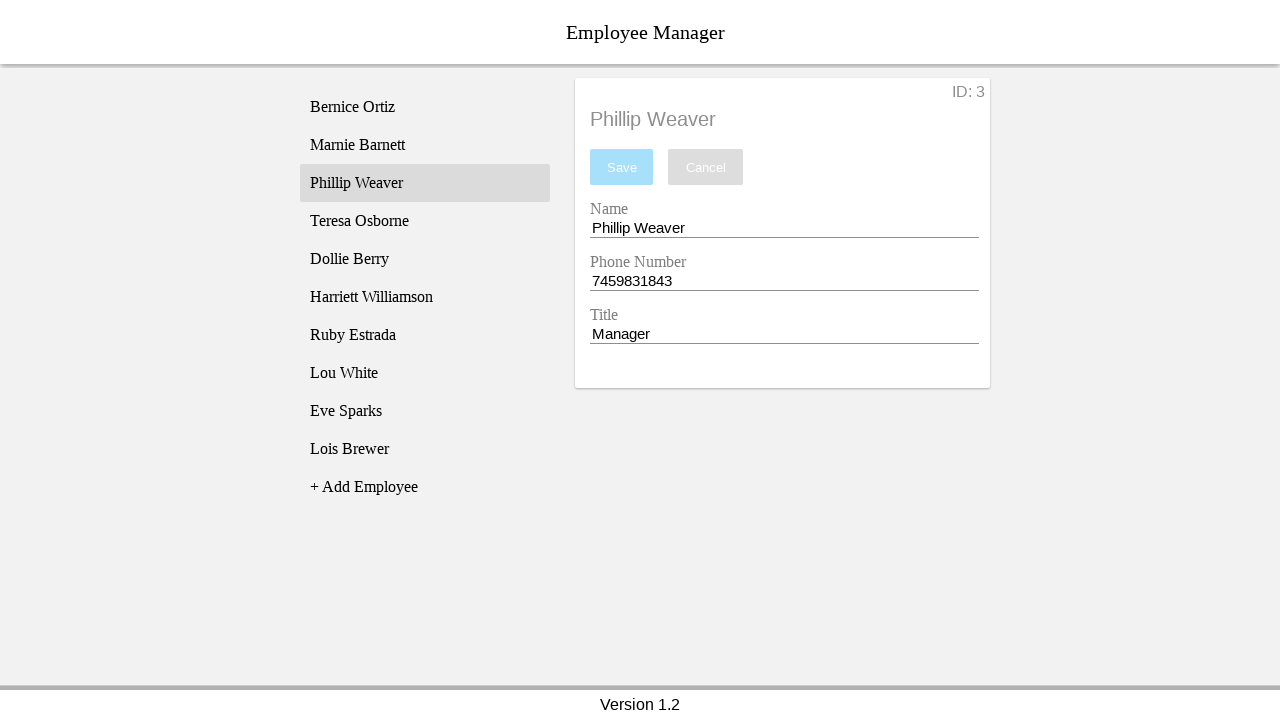

Filled name field with 'Test Name' on [name='nameEntry']
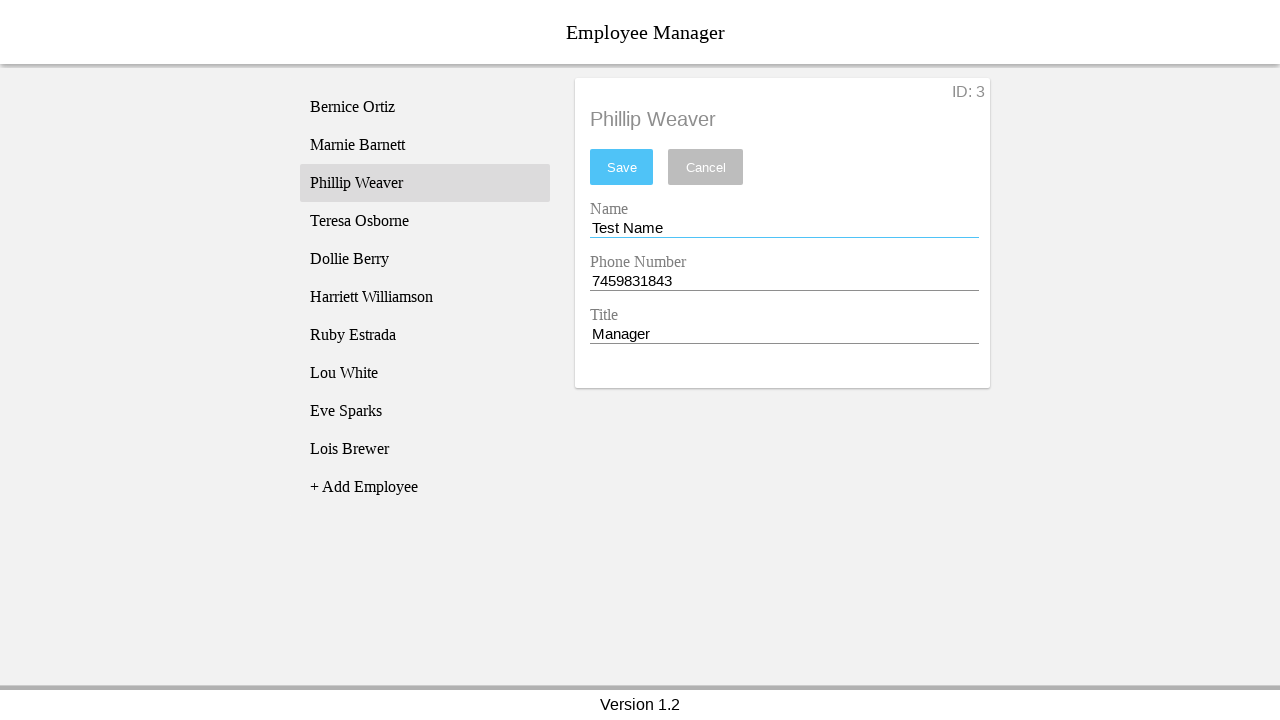

Clicked cancel button to discard changes at (706, 167) on [name='cancel']
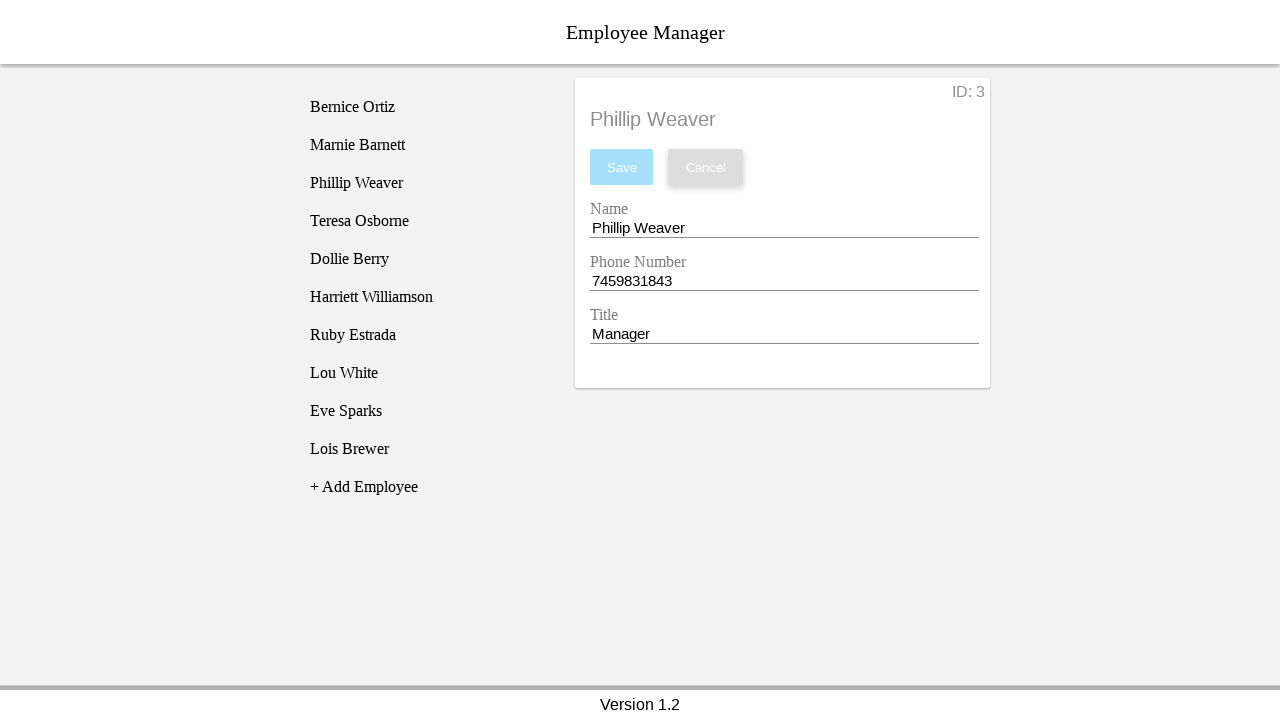

Verified name field reverted to 'Phillip Weaver'
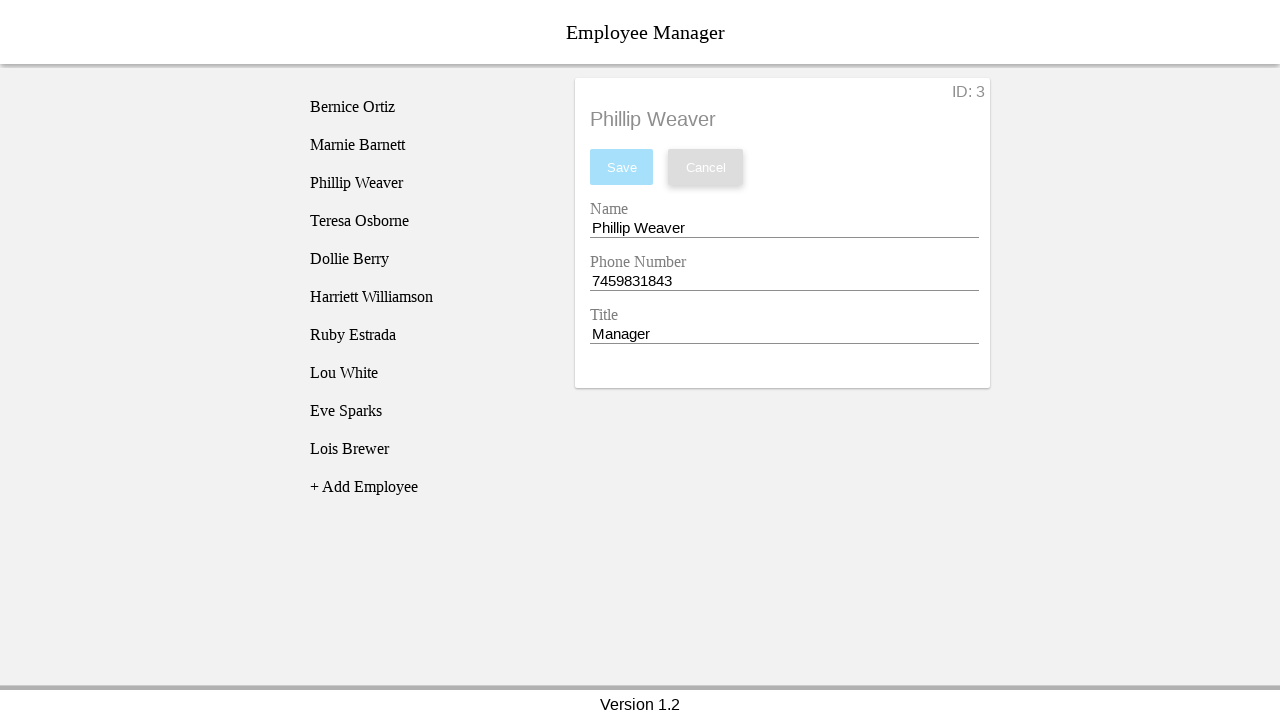

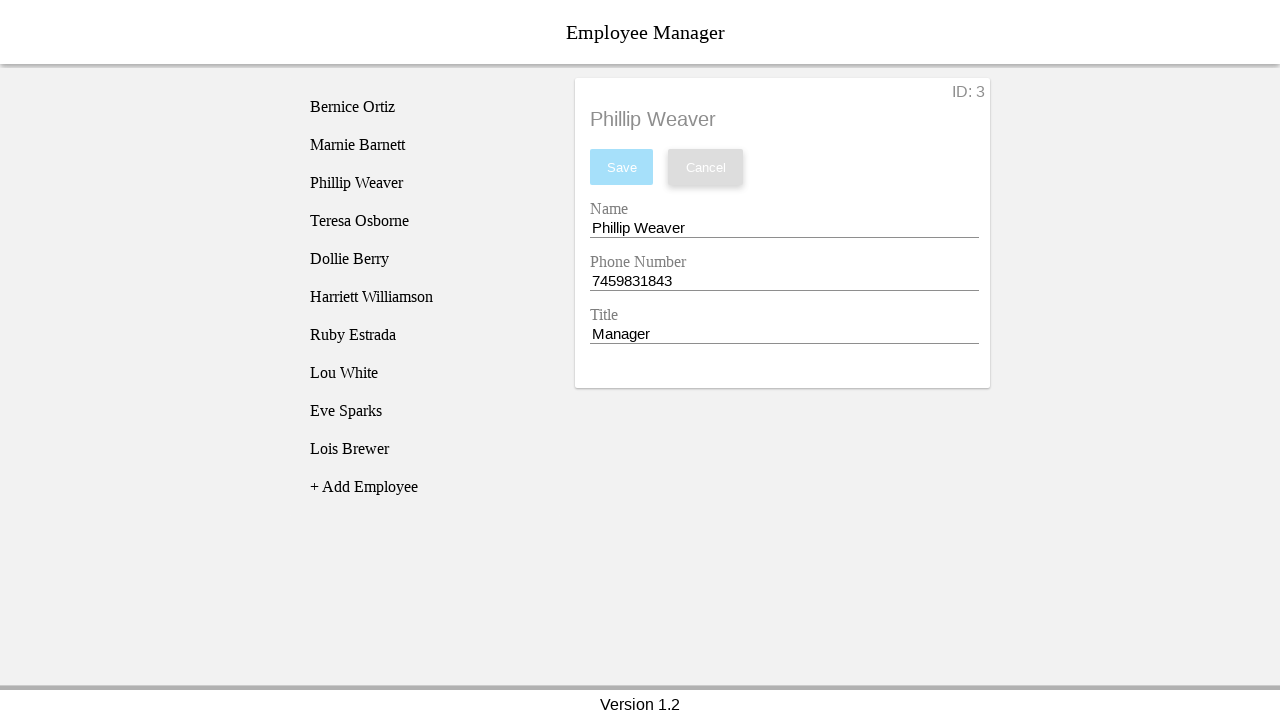